Tests window handling using a reusable method approach - clicks a link that opens a new tab, switches to it, and verifies its title is "New Window"

Starting URL: https://the-internet.herokuapp.com/windows

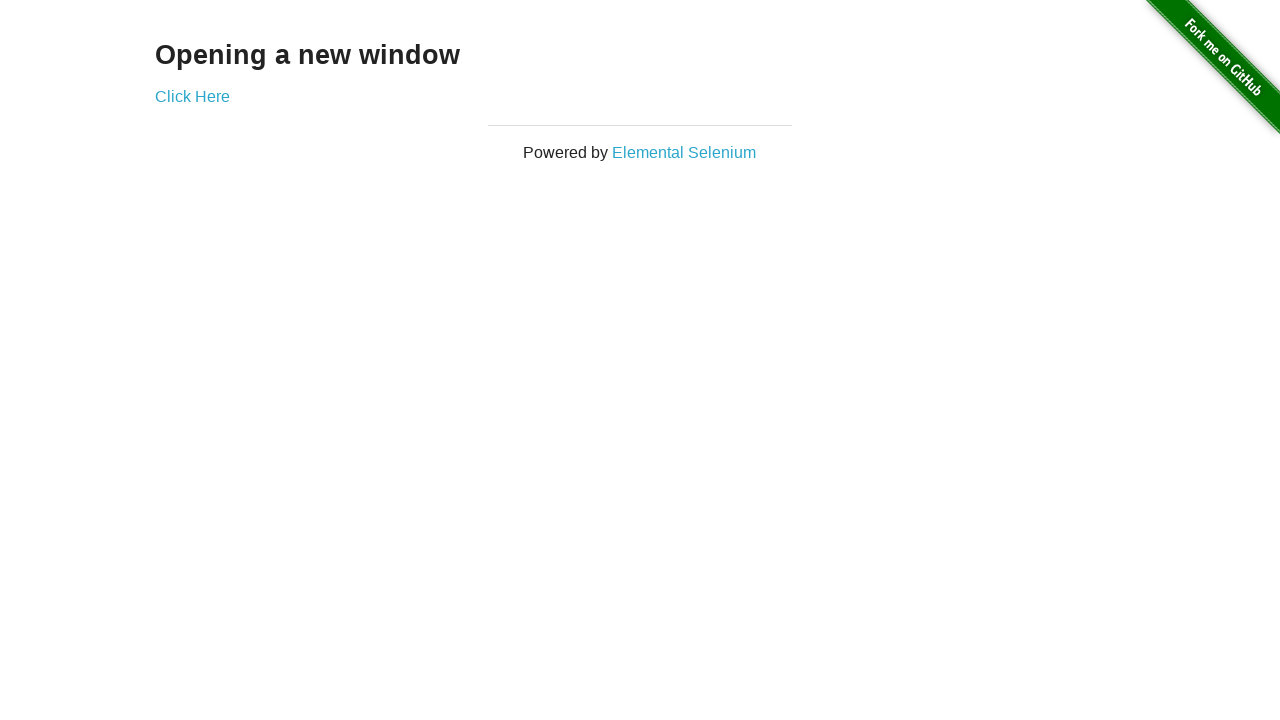

Navigated to the-internet.herokuapp.com/windows
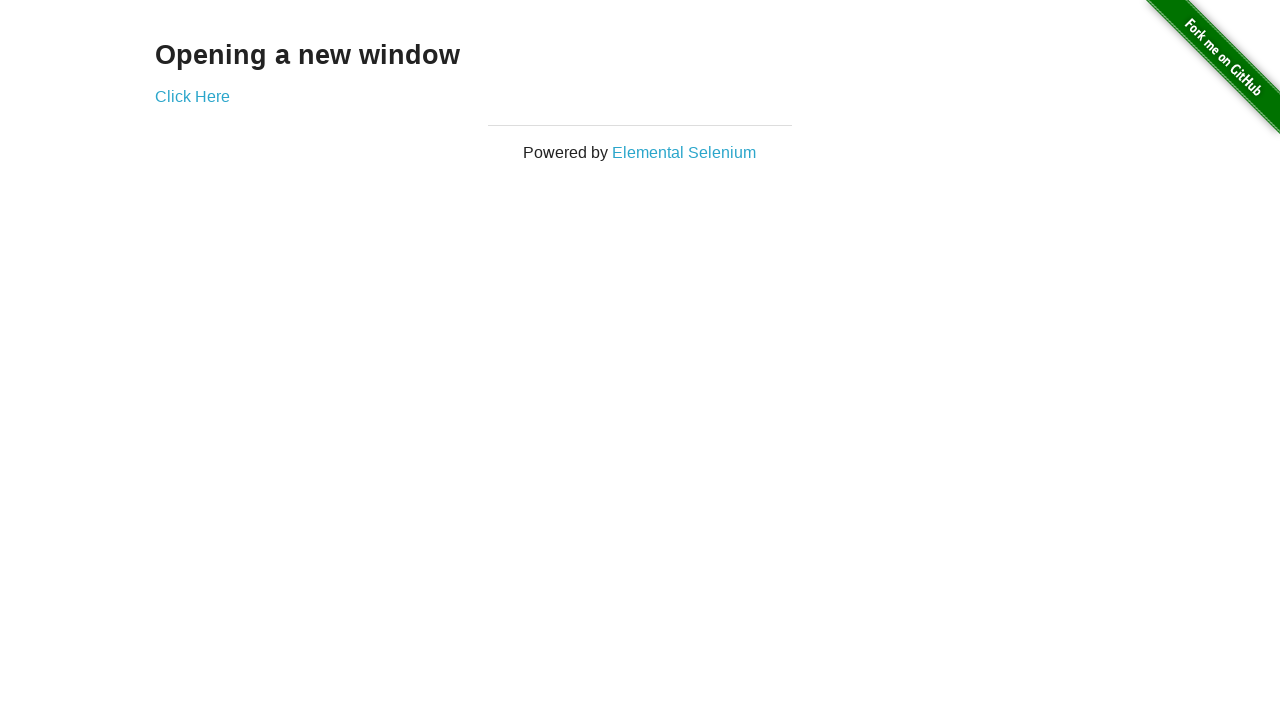

Clicked 'Click Here' link to open new tab at (192, 96) on xpath=//*[text()='Click Here']
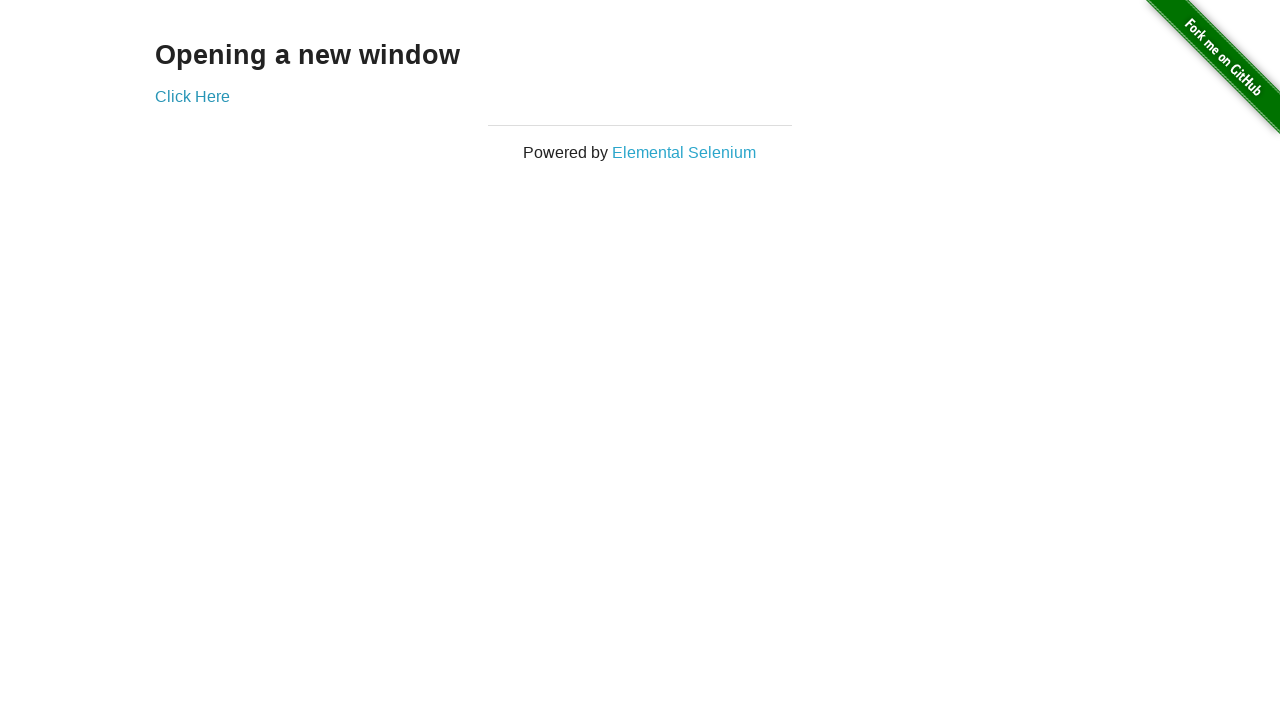

Captured new tab/page reference
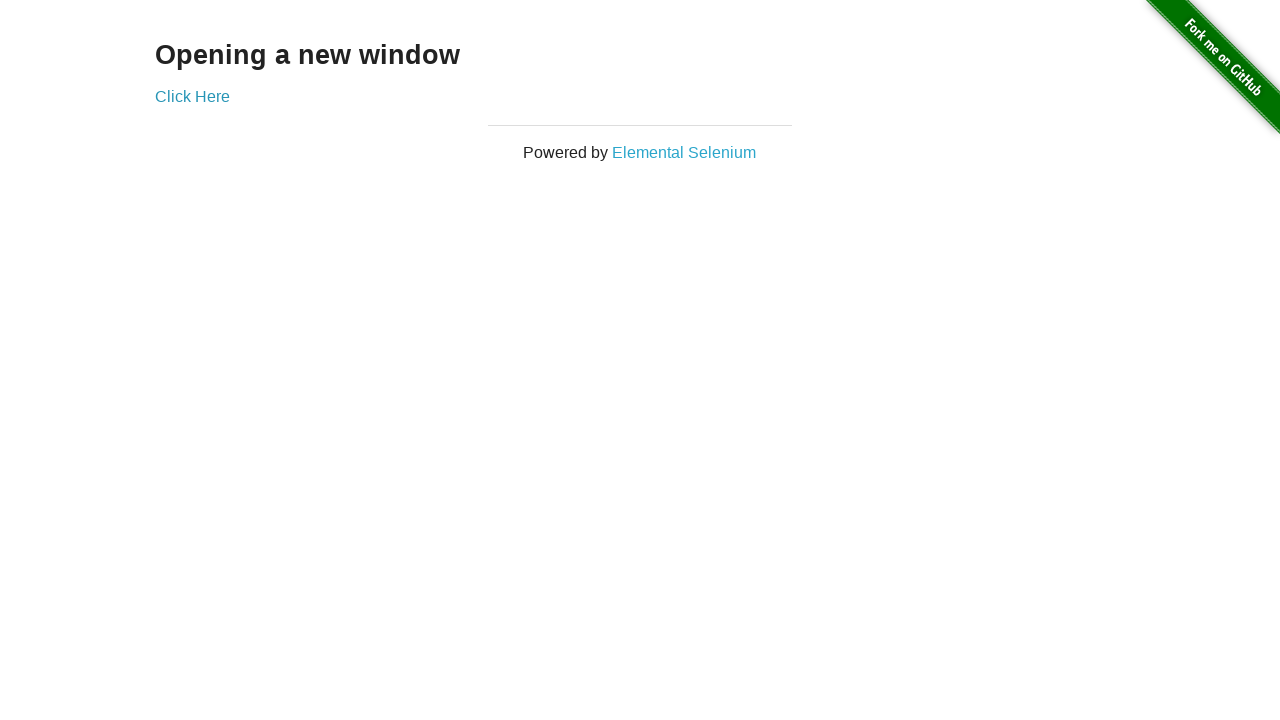

New tab loaded completely
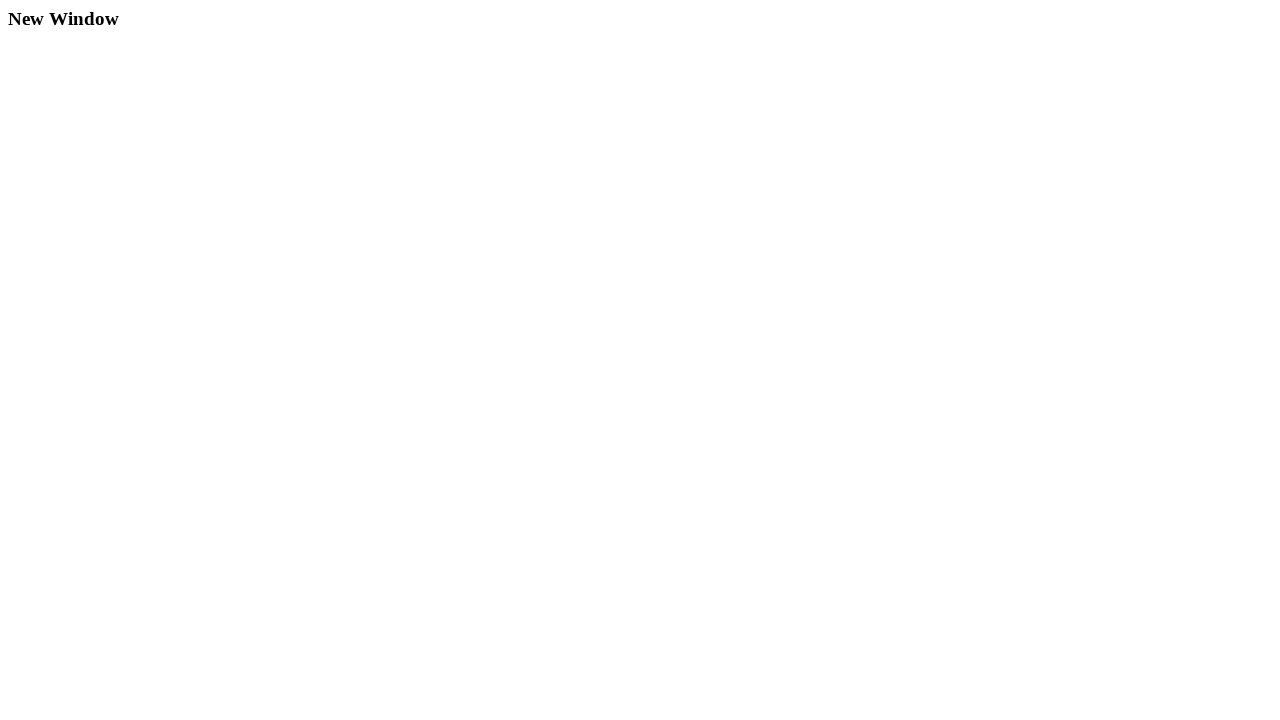

Verified new tab title is 'New Window'
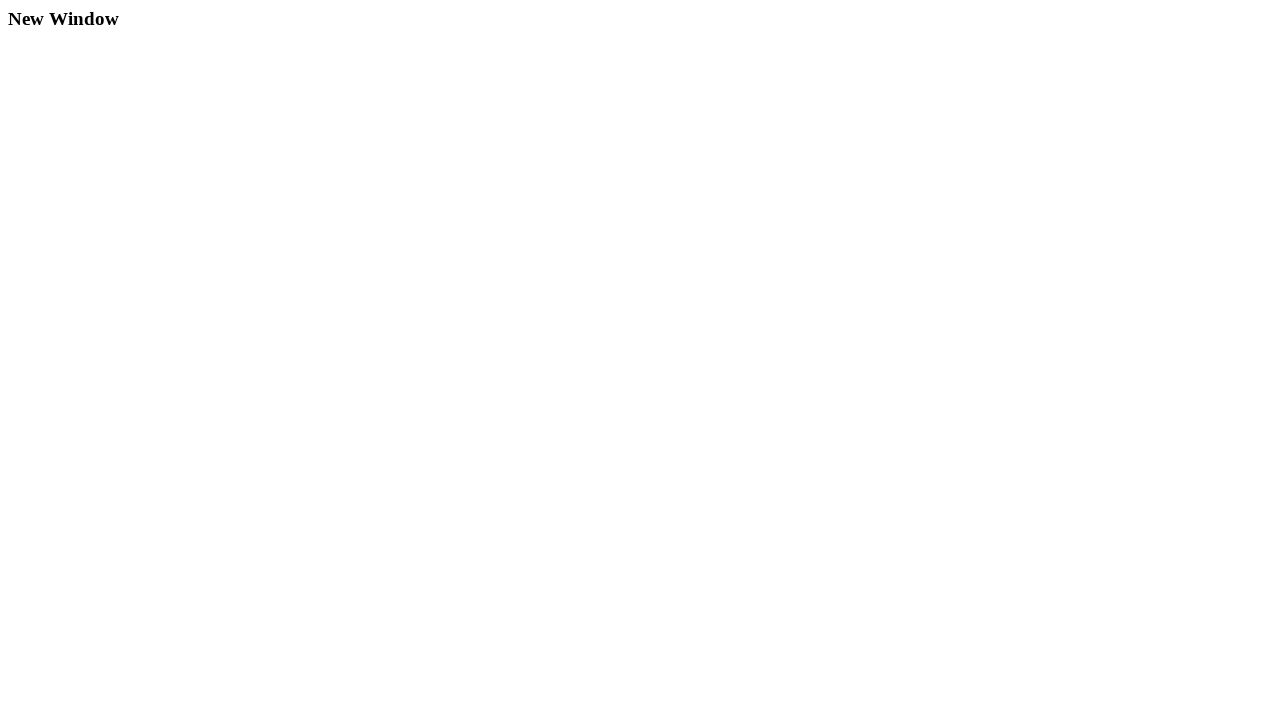

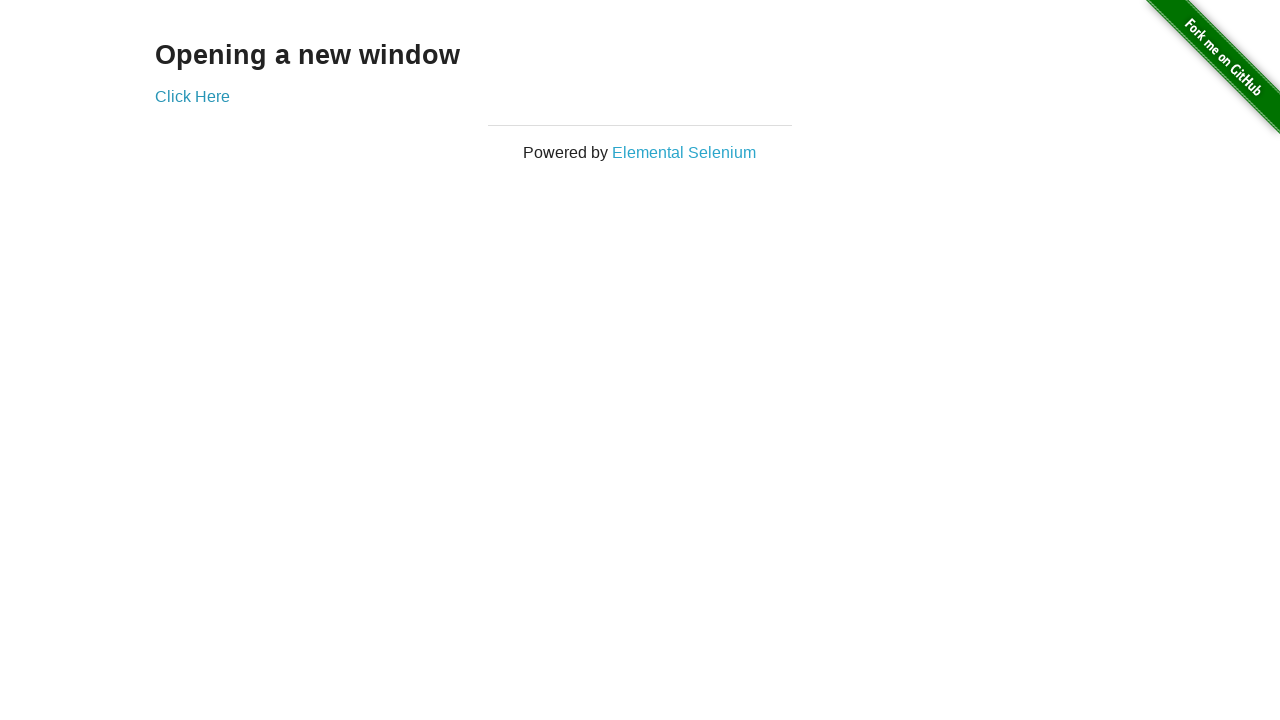